Tests adding a new note with title and body, then verifies it appears in the list

Starting URL: https://testpages.eviltester.com/apps/note-taker/

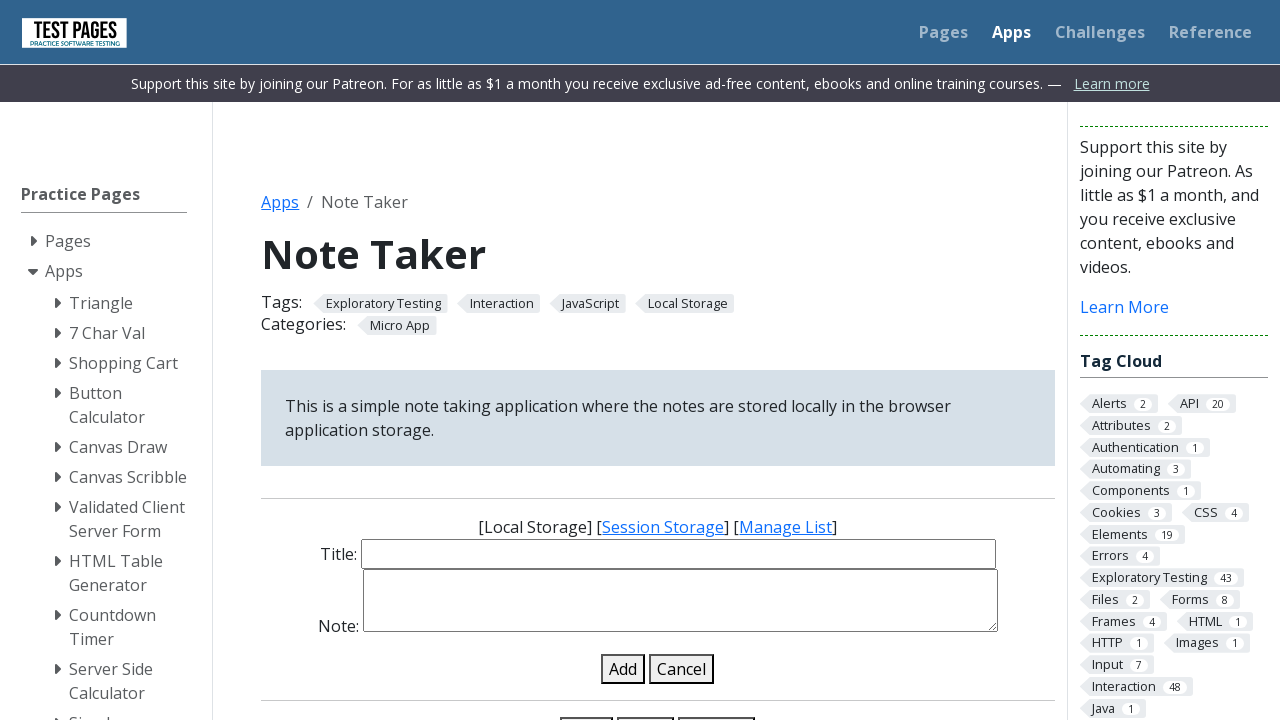

Filled note title input with 'My Test Note' on #note-title-input
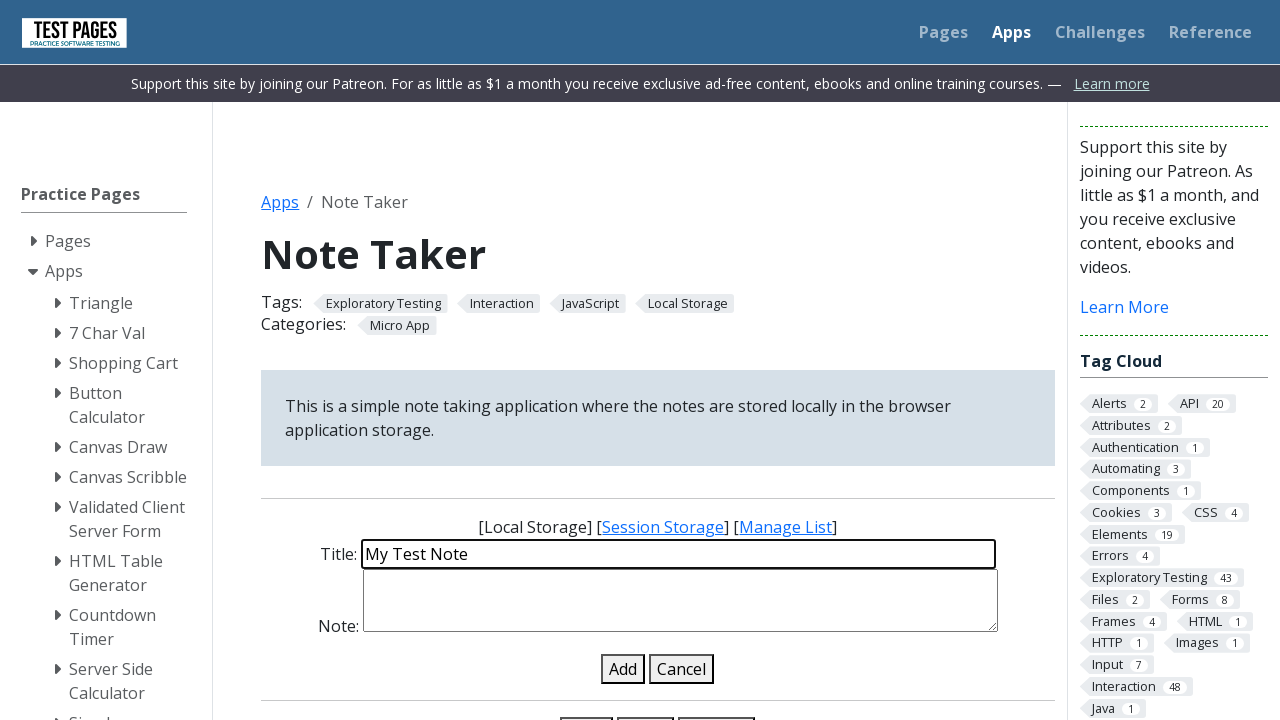

Filled note details input with 'This is the note content' on #note-details-input
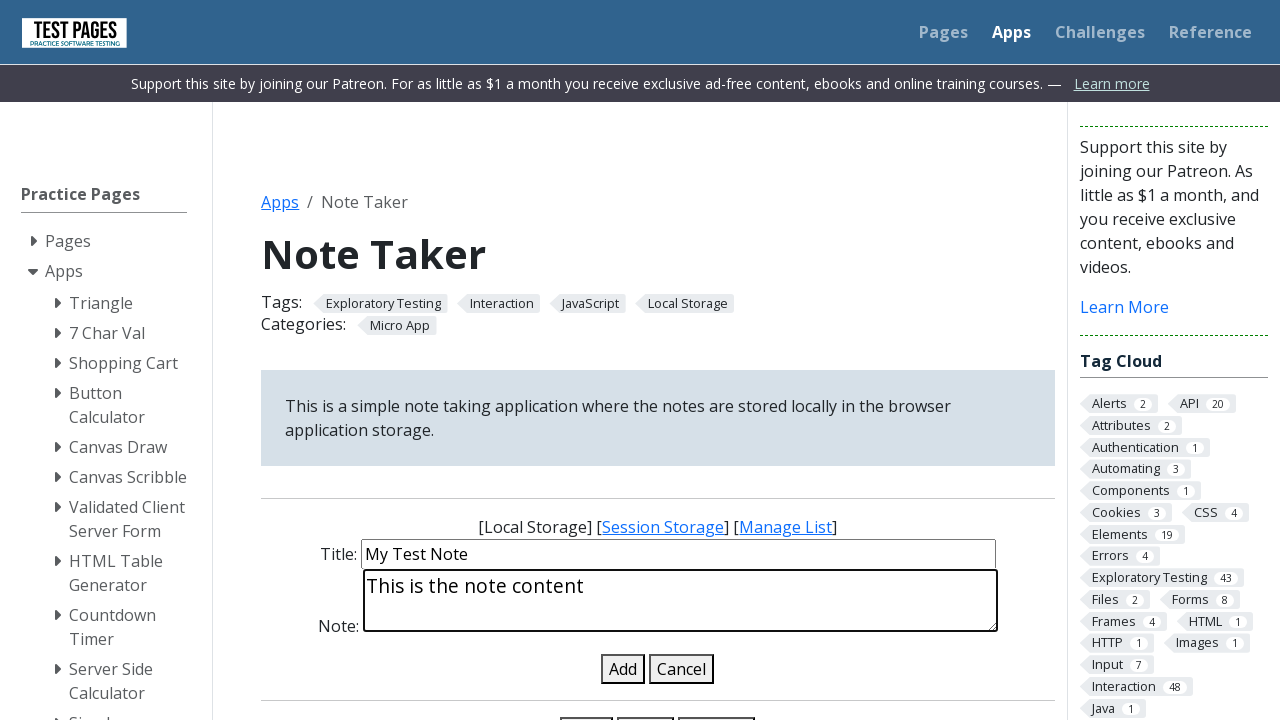

Clicked add note button at (623, 669) on #add-note
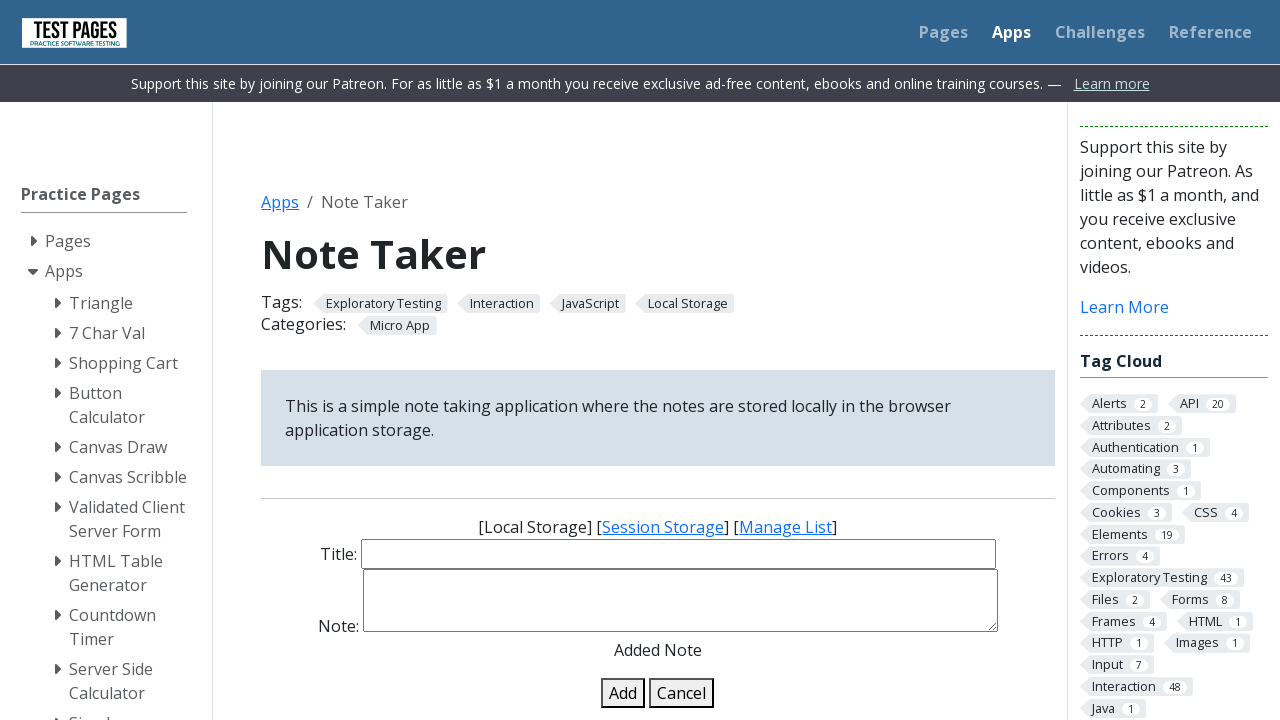

Waited 500ms for UI to update
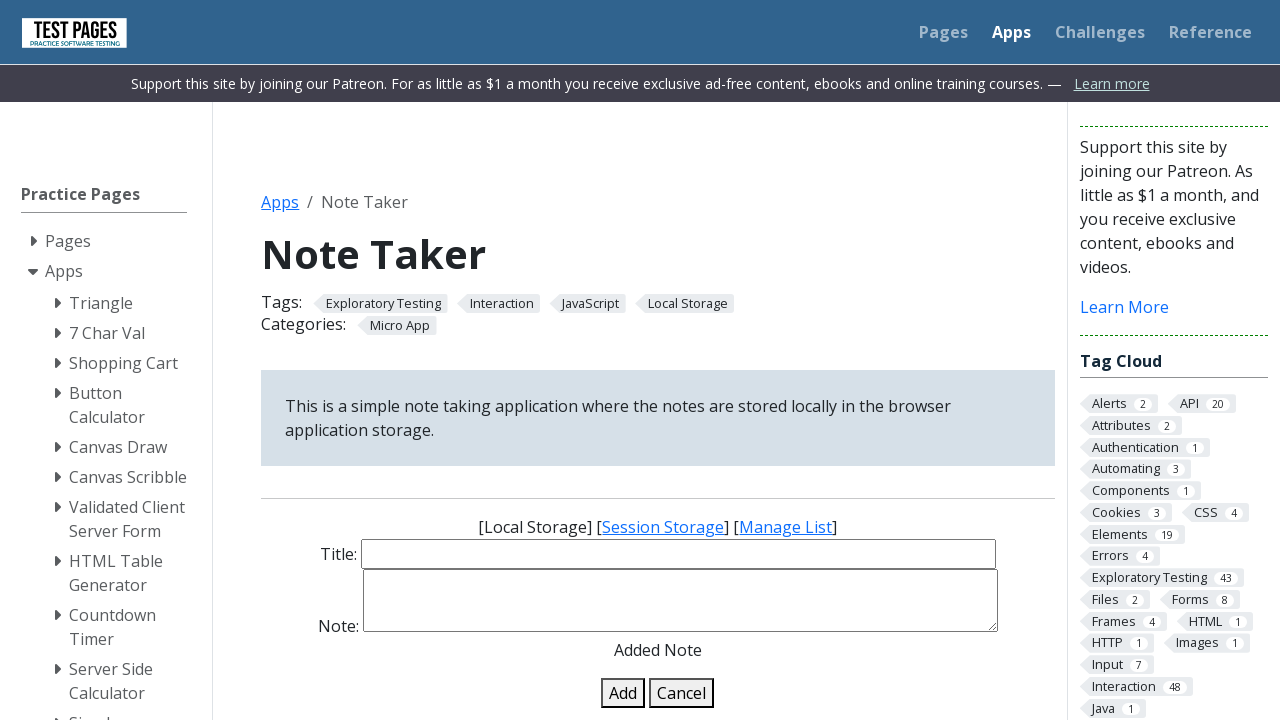

Scrolled down by 300 pixels
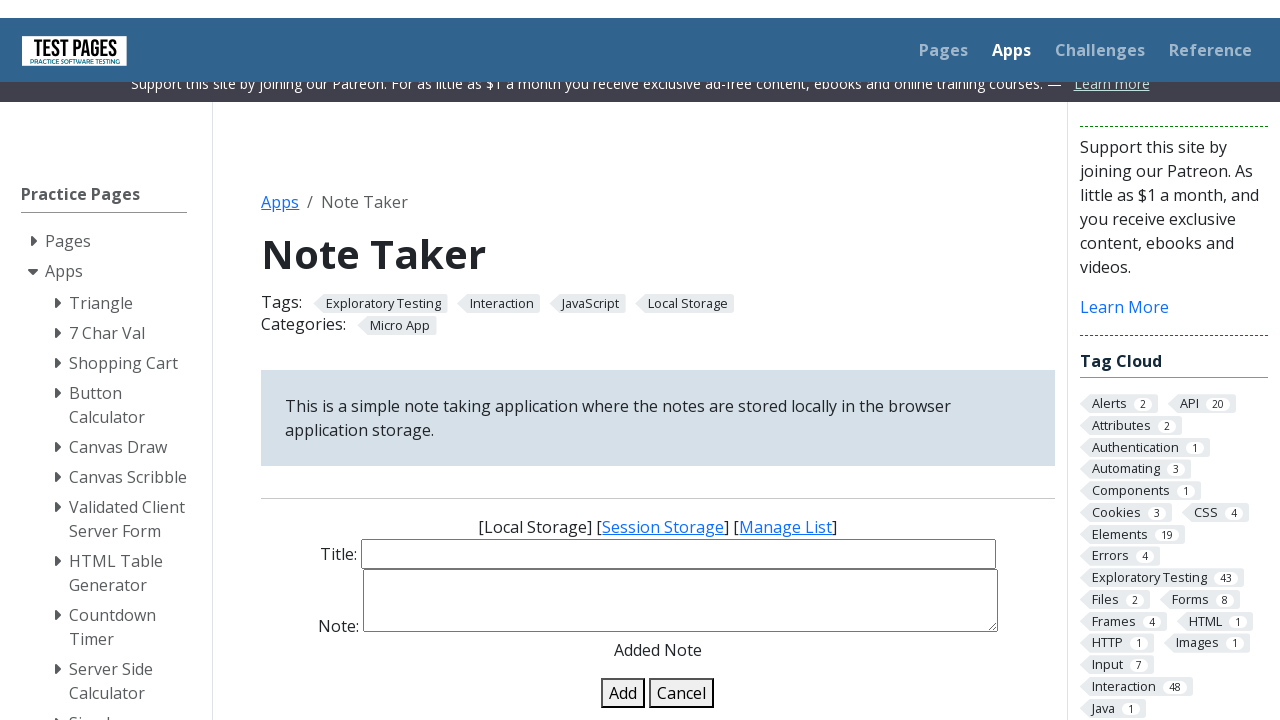

Clicked load notes button at (587, 456) on #load-notes
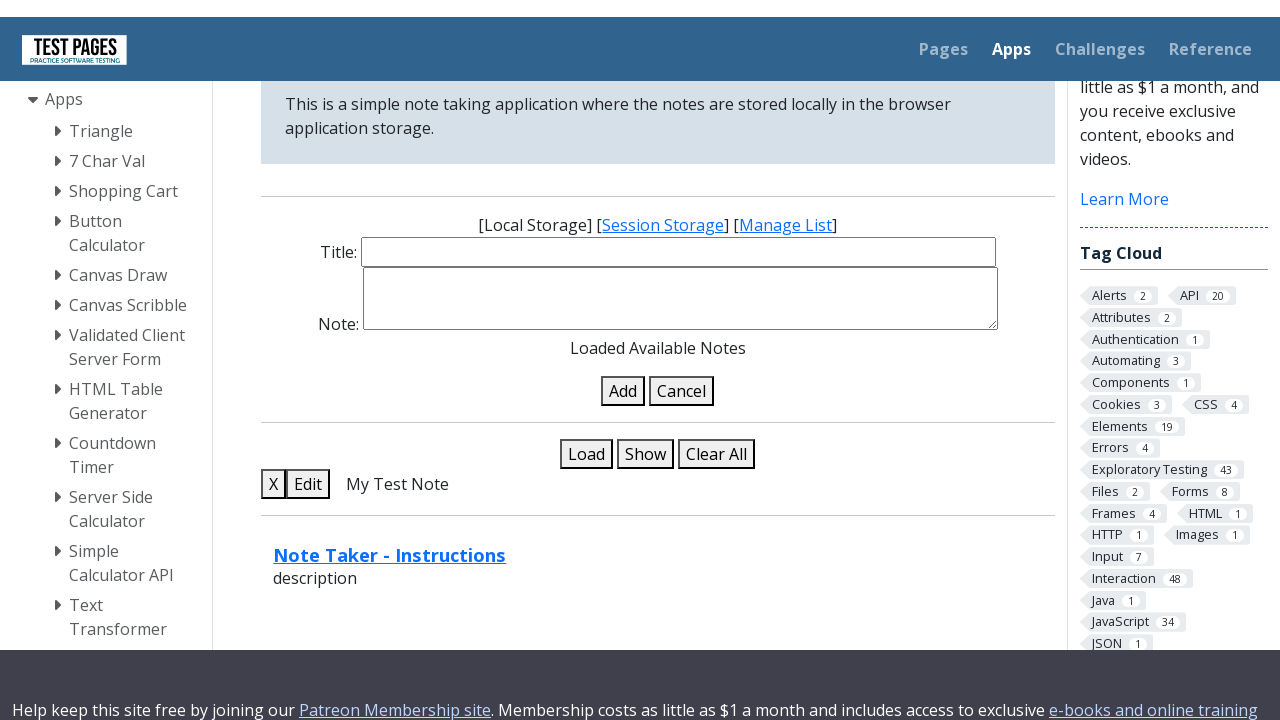

Clicked show notes button at (646, 360) on #show-notes
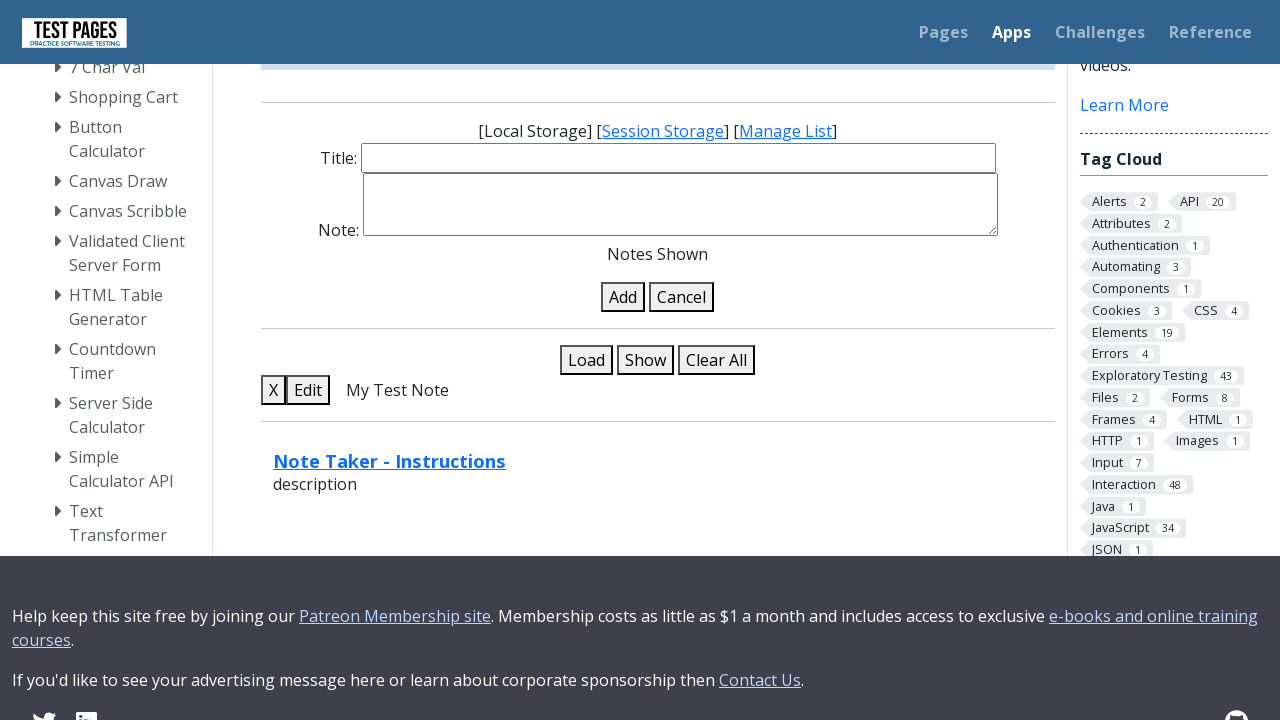

Note titles loaded in list
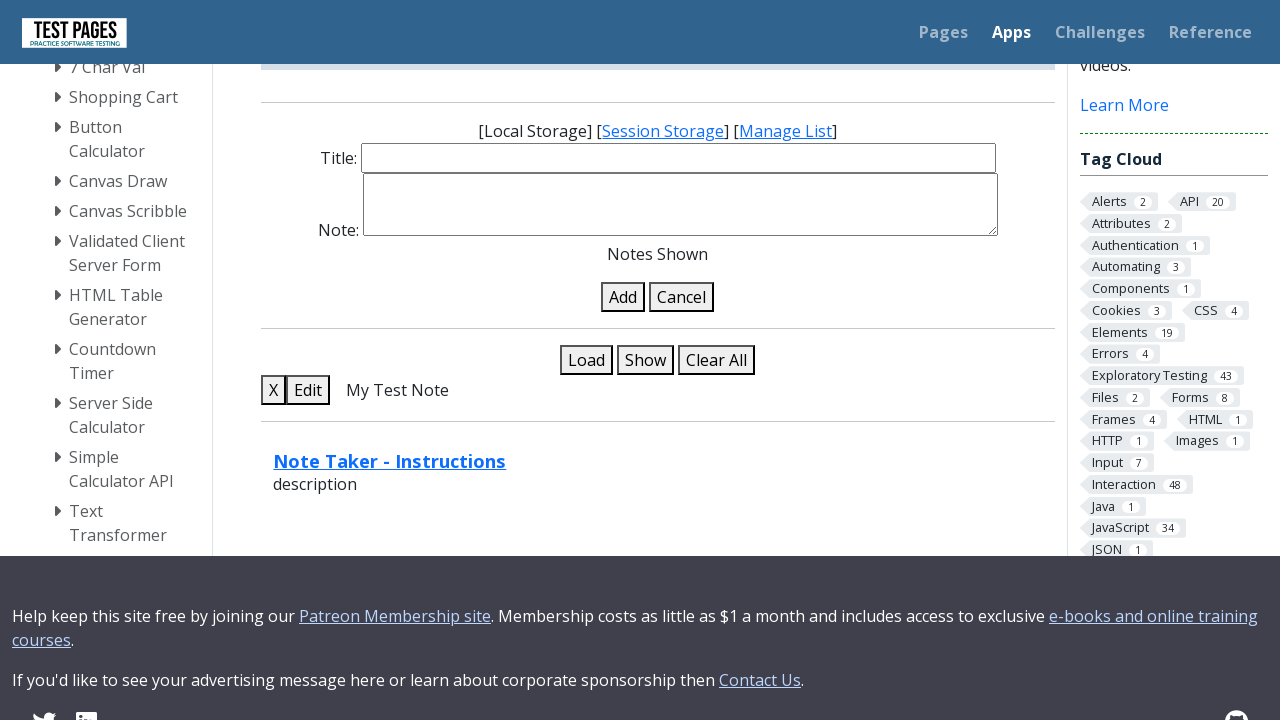

Retrieved all note titles from list
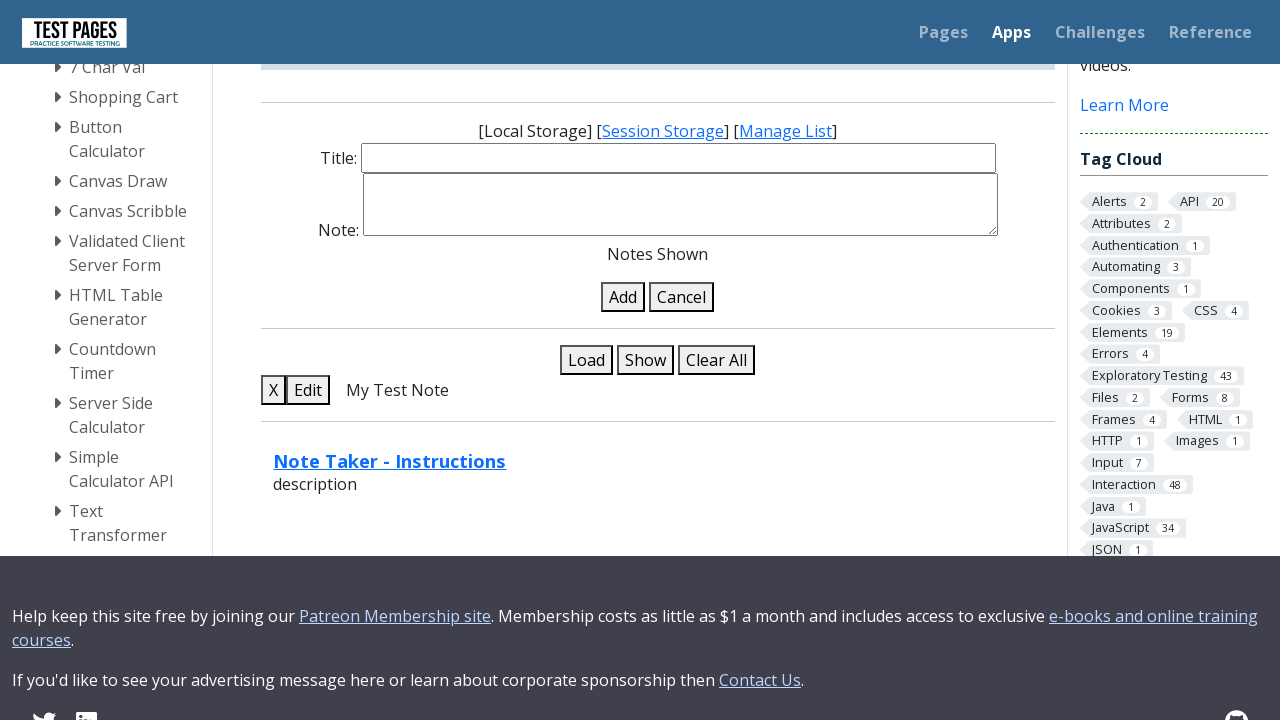

Verified 'My Test Note' appears in the notes list
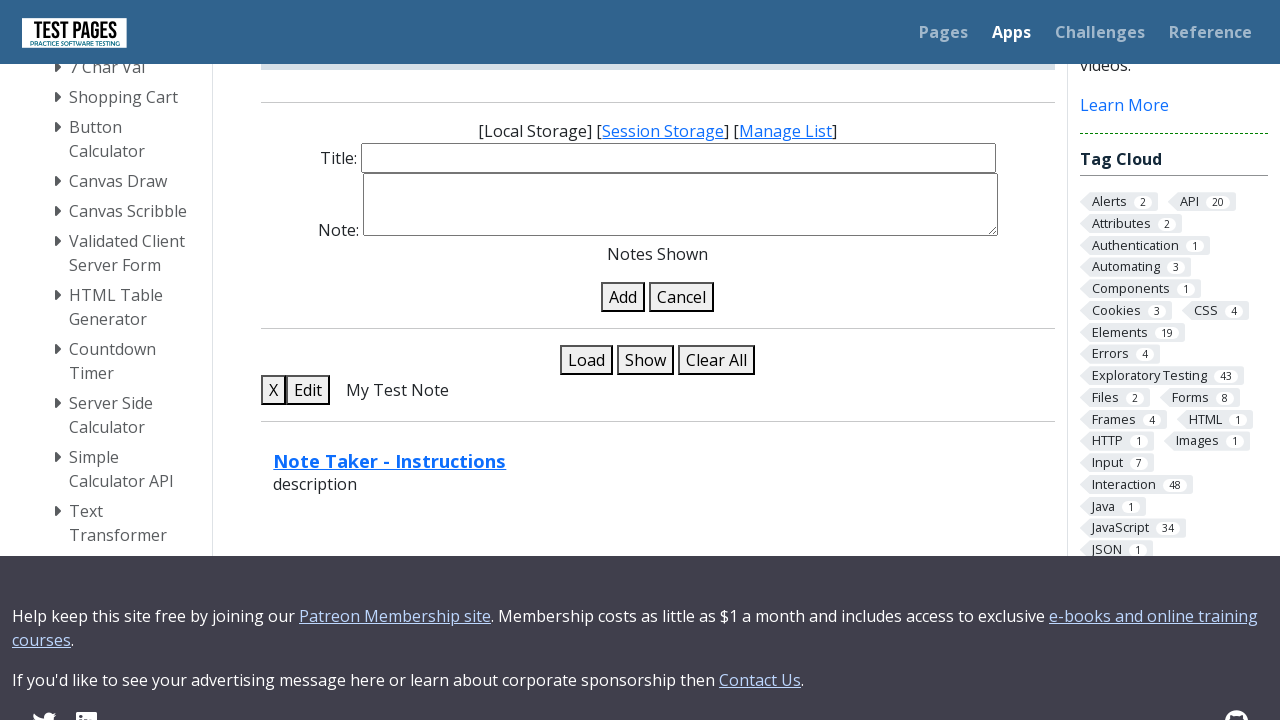

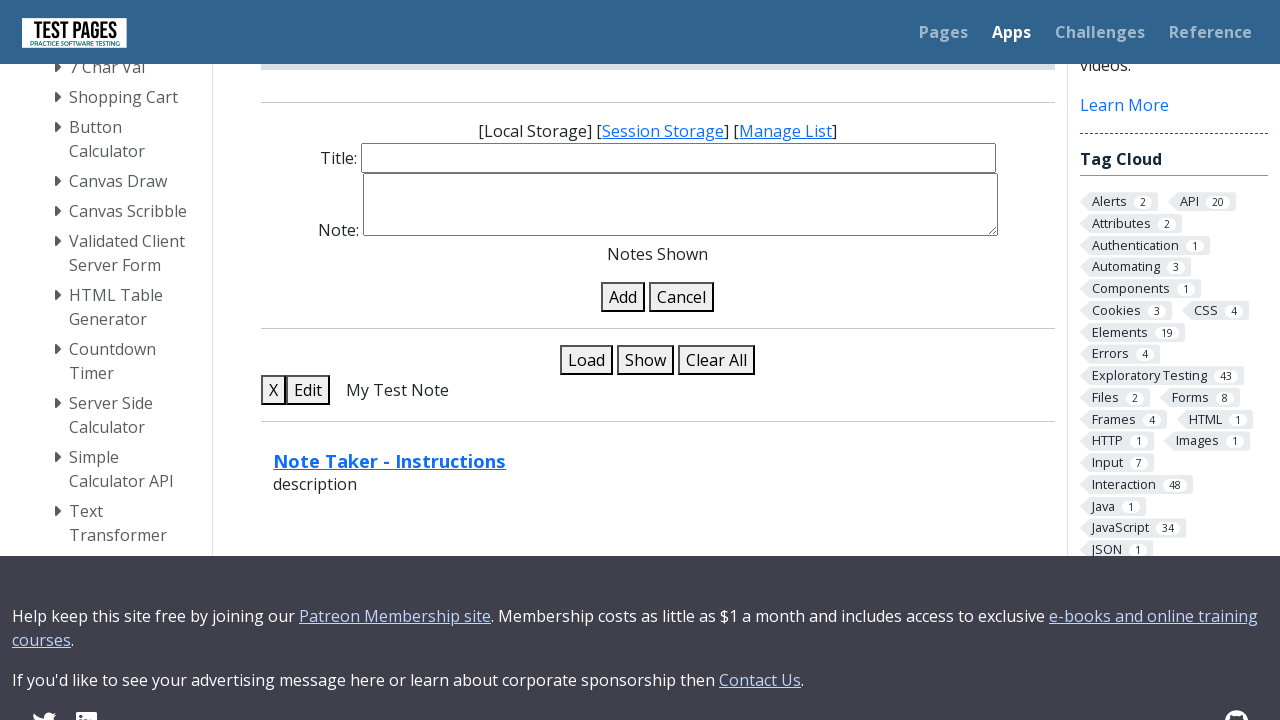